Tests the shopping cart functionality by adding two items to the cart, then verifying that the total price displayed matches the sum of individual item prices

Starting URL: https://rahulshettyacademy.com/seleniumPractise/#/

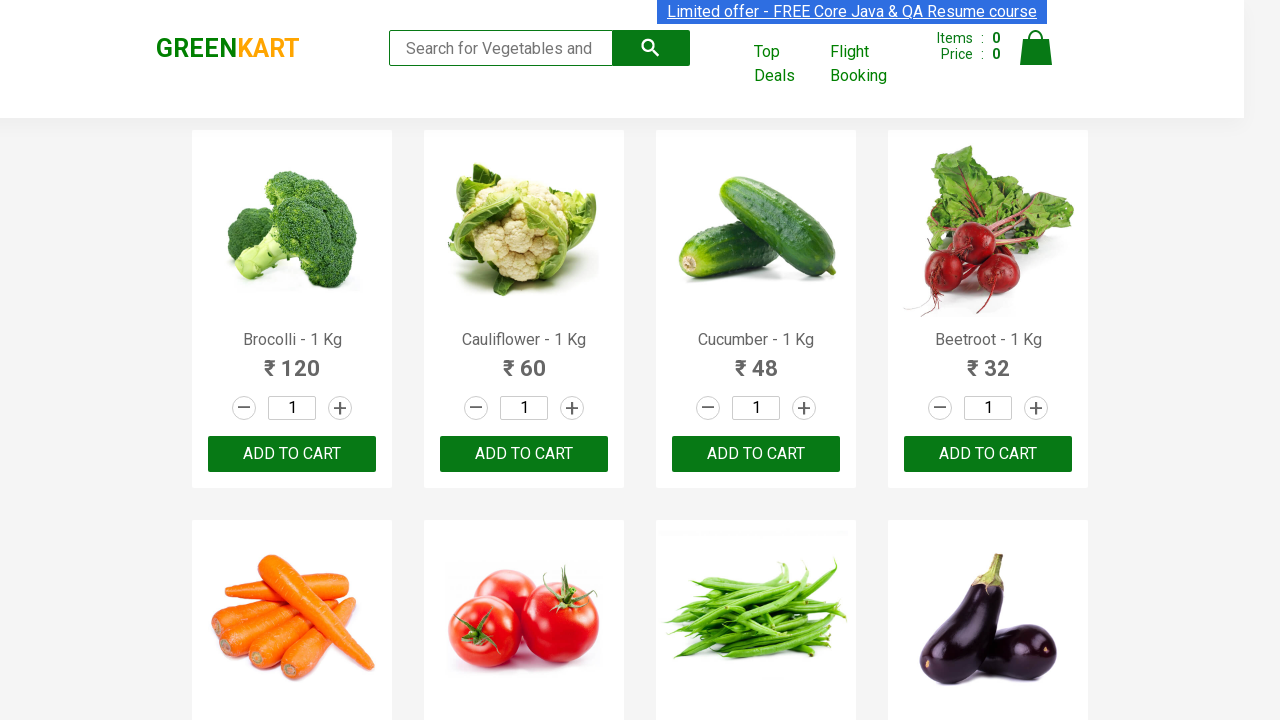

Clicked 12th Add to Cart button for first item at (756, 360) on button[type="button"] >> nth=11
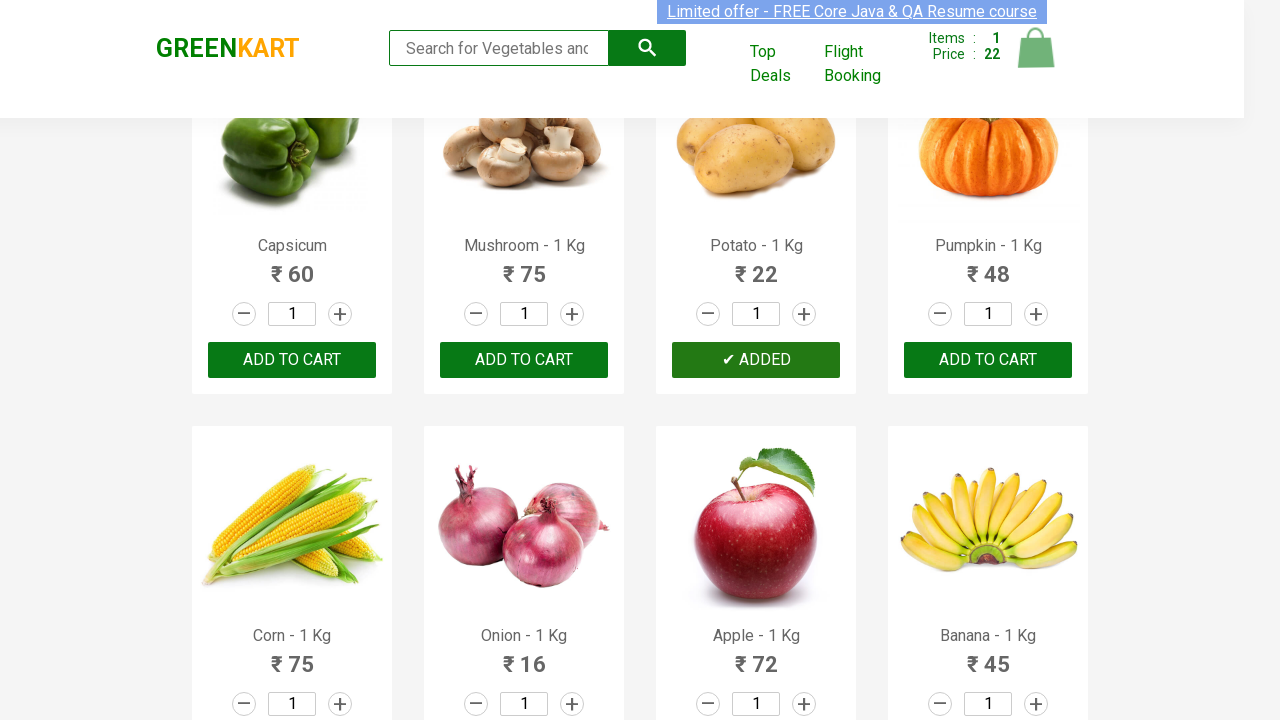

Clicked 13th Add to Cart button for second item at (988, 360) on button[type="button"] >> nth=12
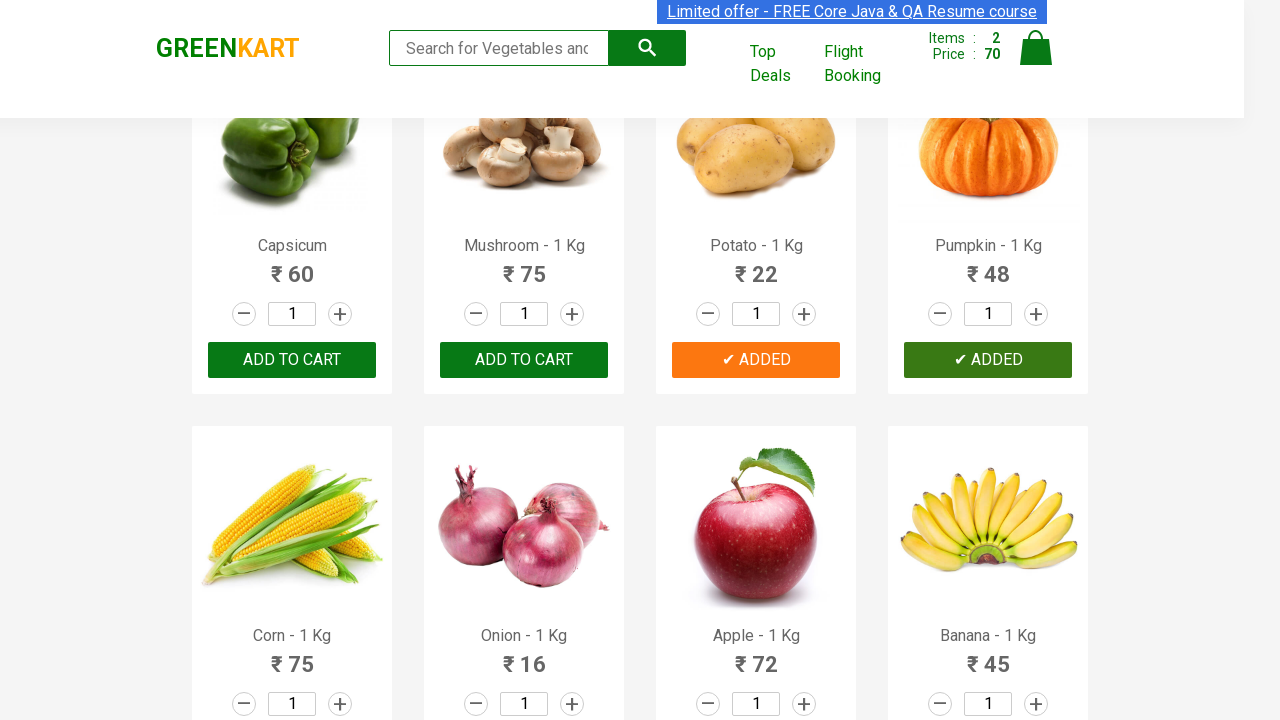

Waited for total price to be visible
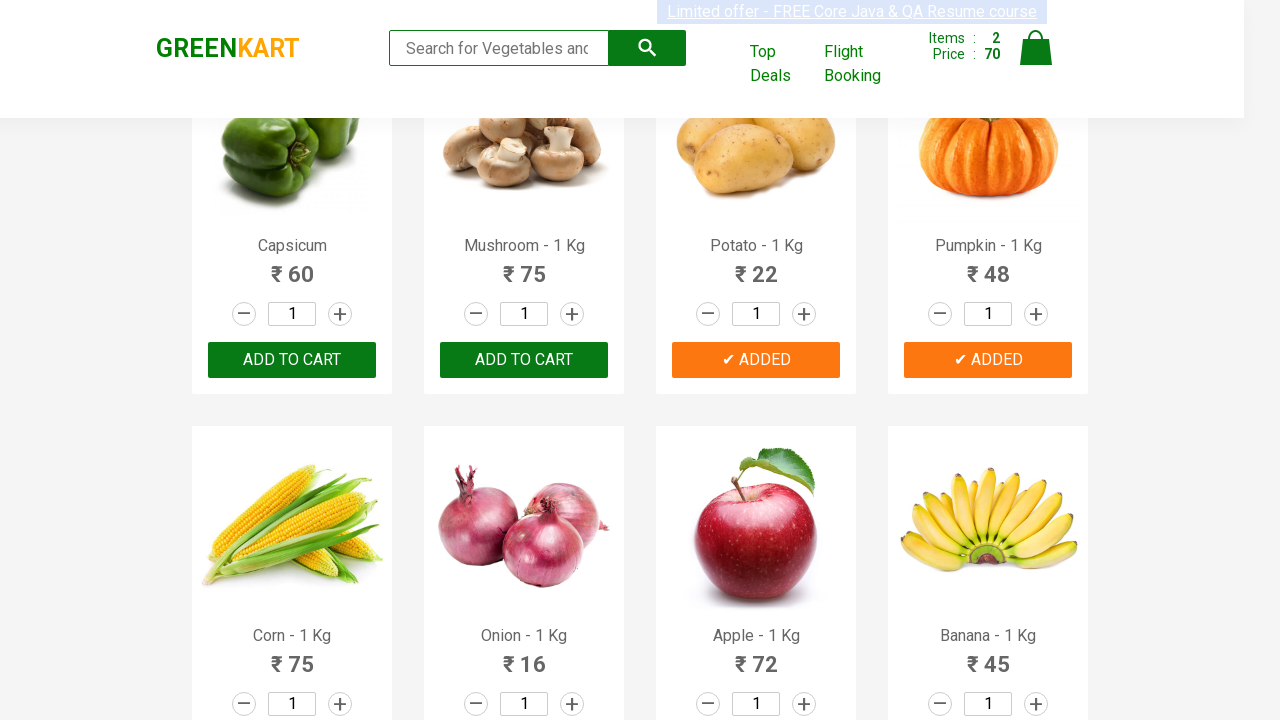

Retrieved total price text: 70
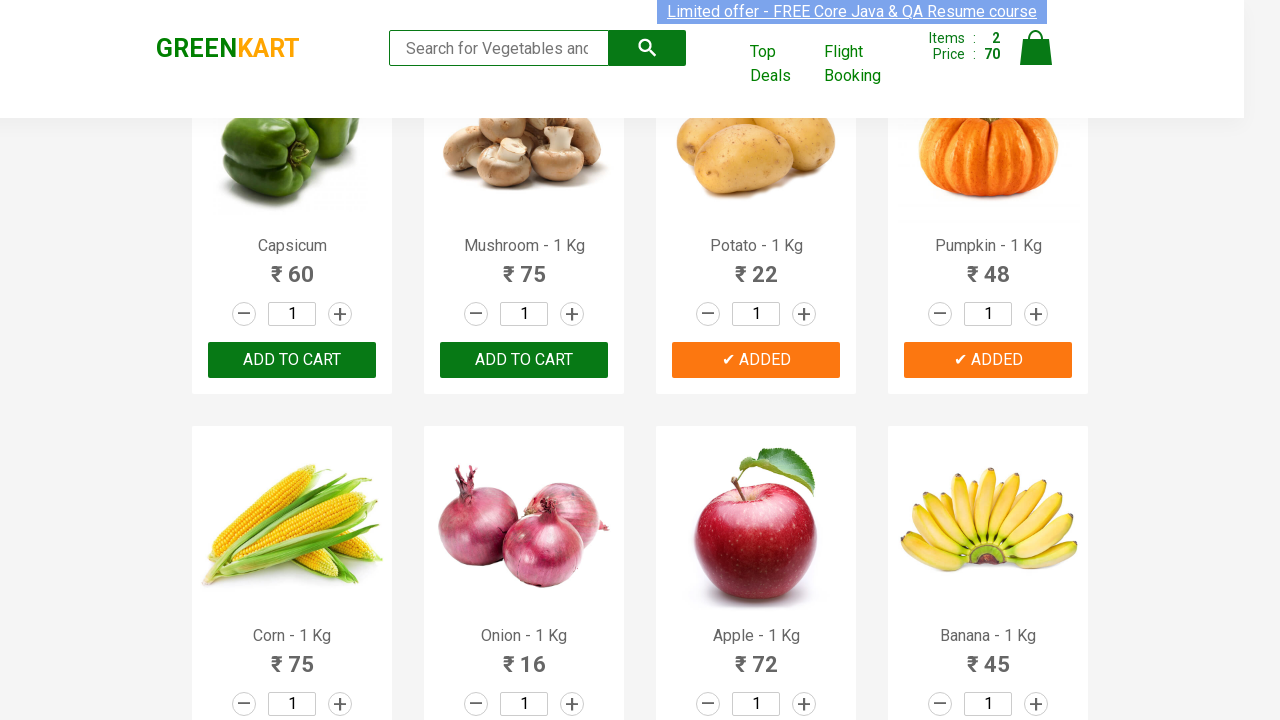

Converted total price to float: 70.0
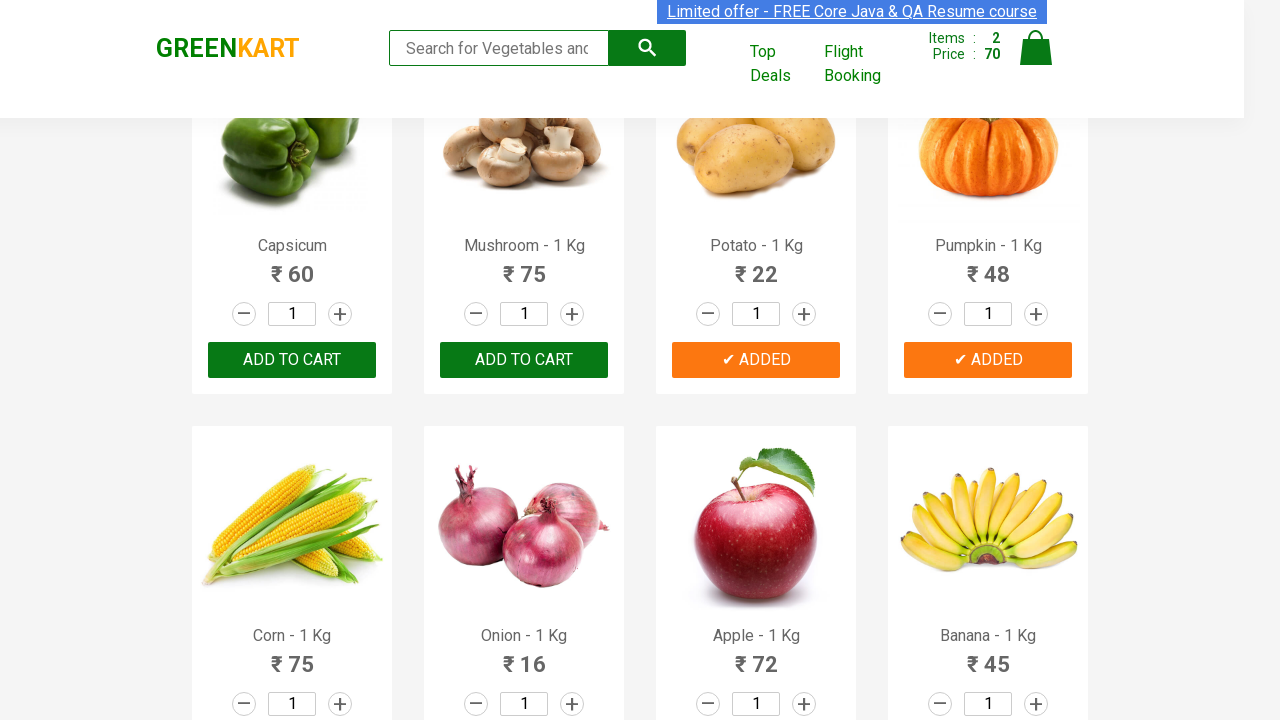

Clicked cart icon to open cart preview at (1036, 48) on img[alt="Cart"]
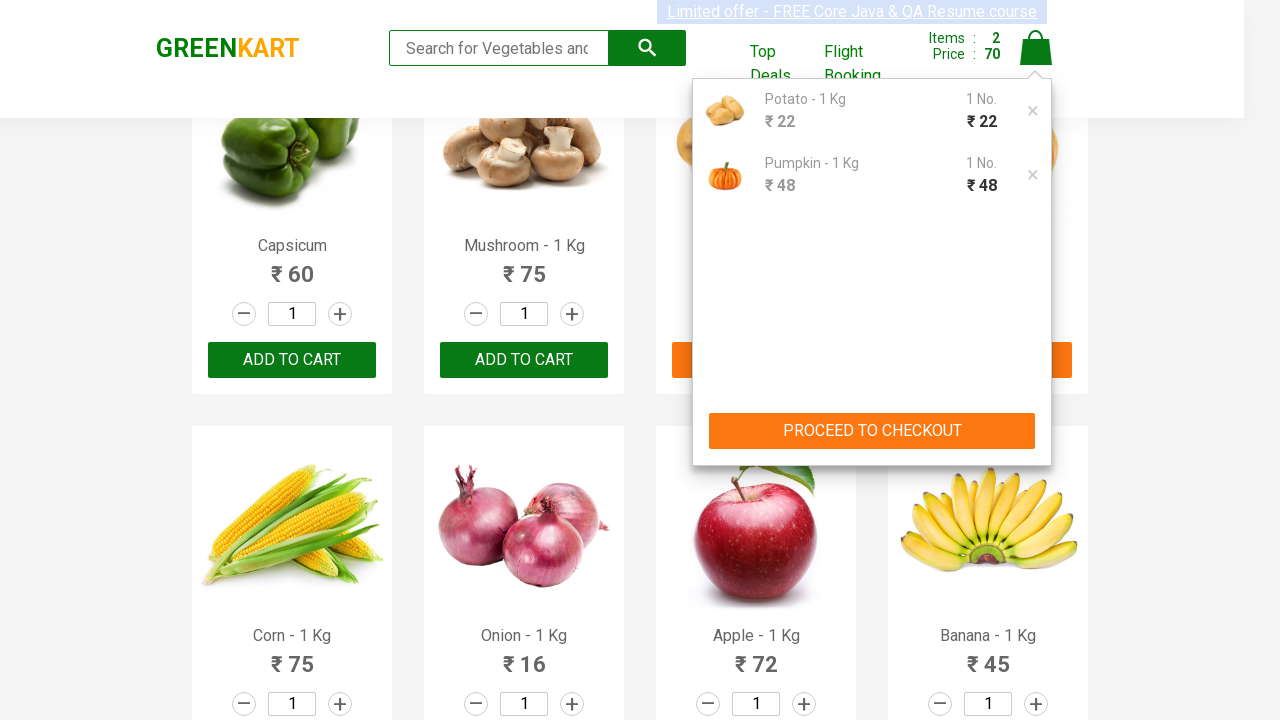

Waited for cart preview to appear
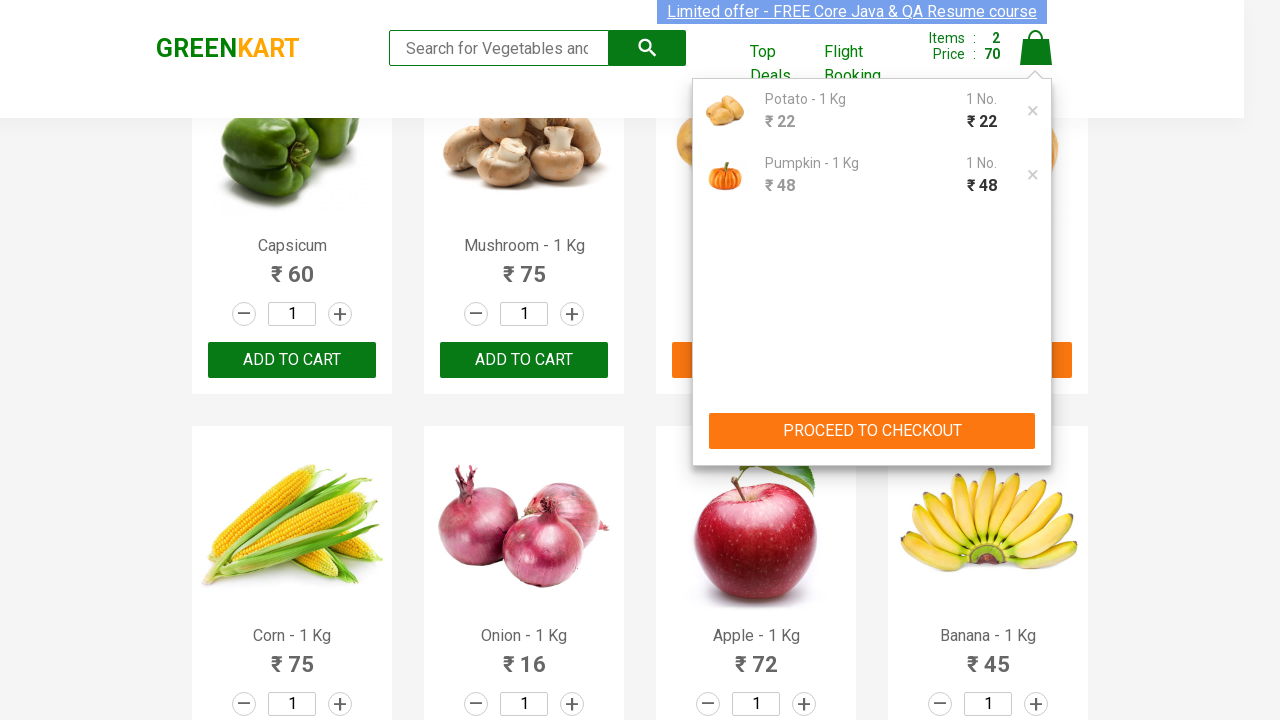

Retrieved first item price text: 22
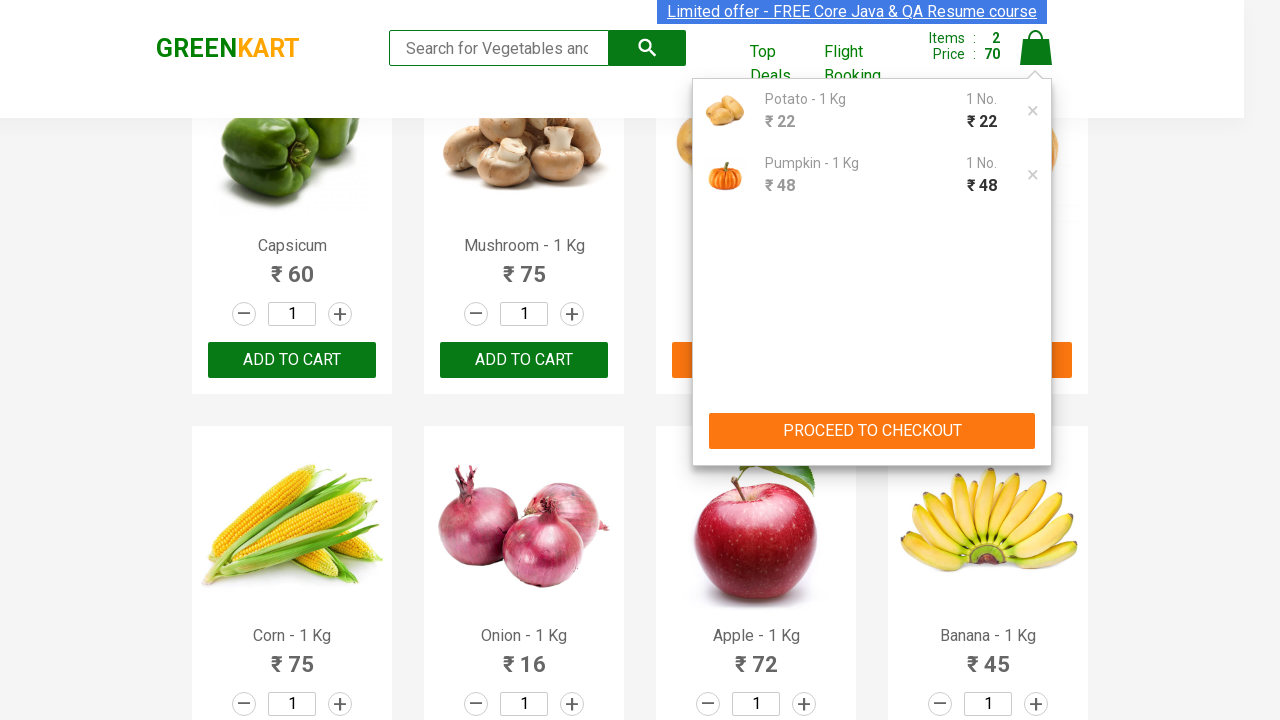

Converted first item price to float: 22.0
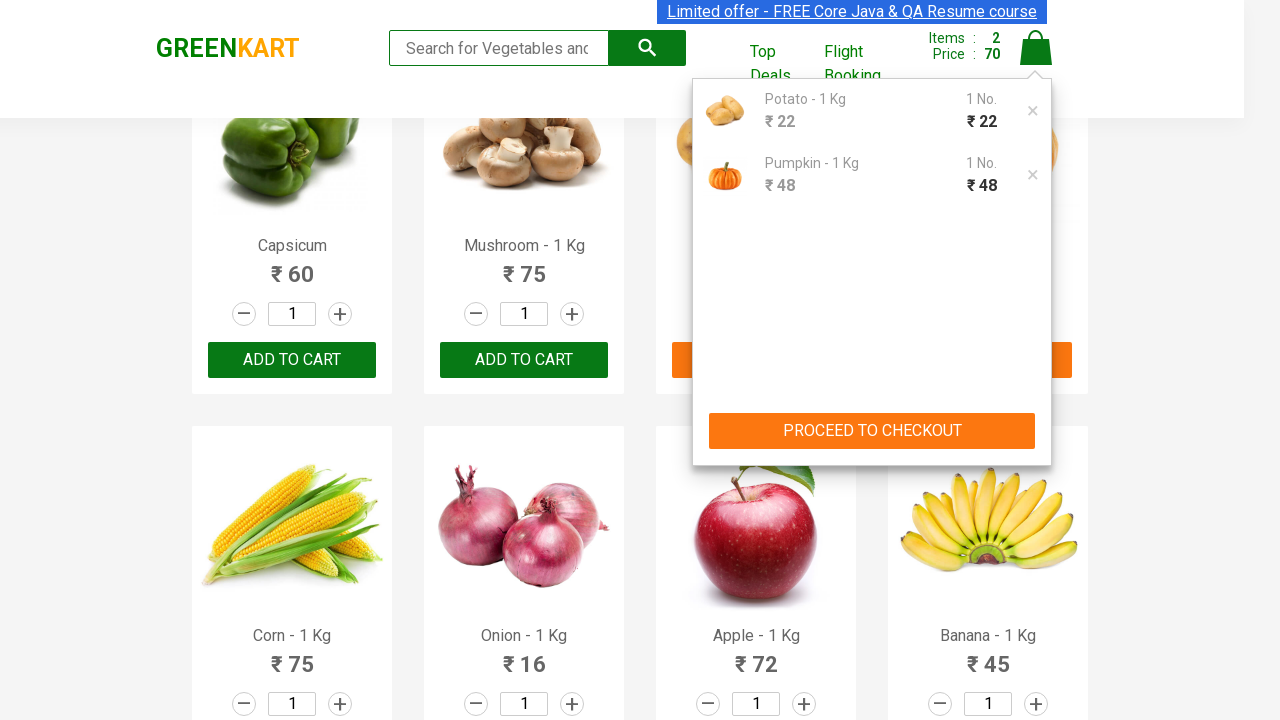

Retrieved second item price text: 48
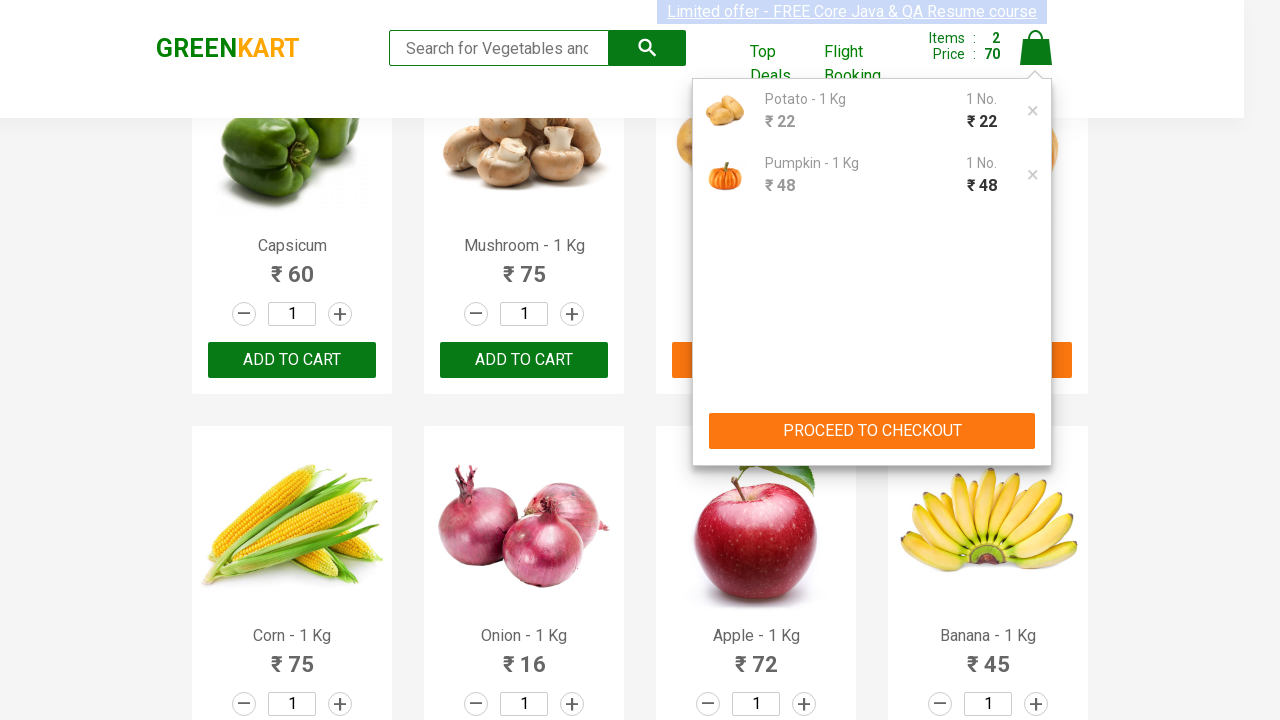

Converted second item price to float: 48.0
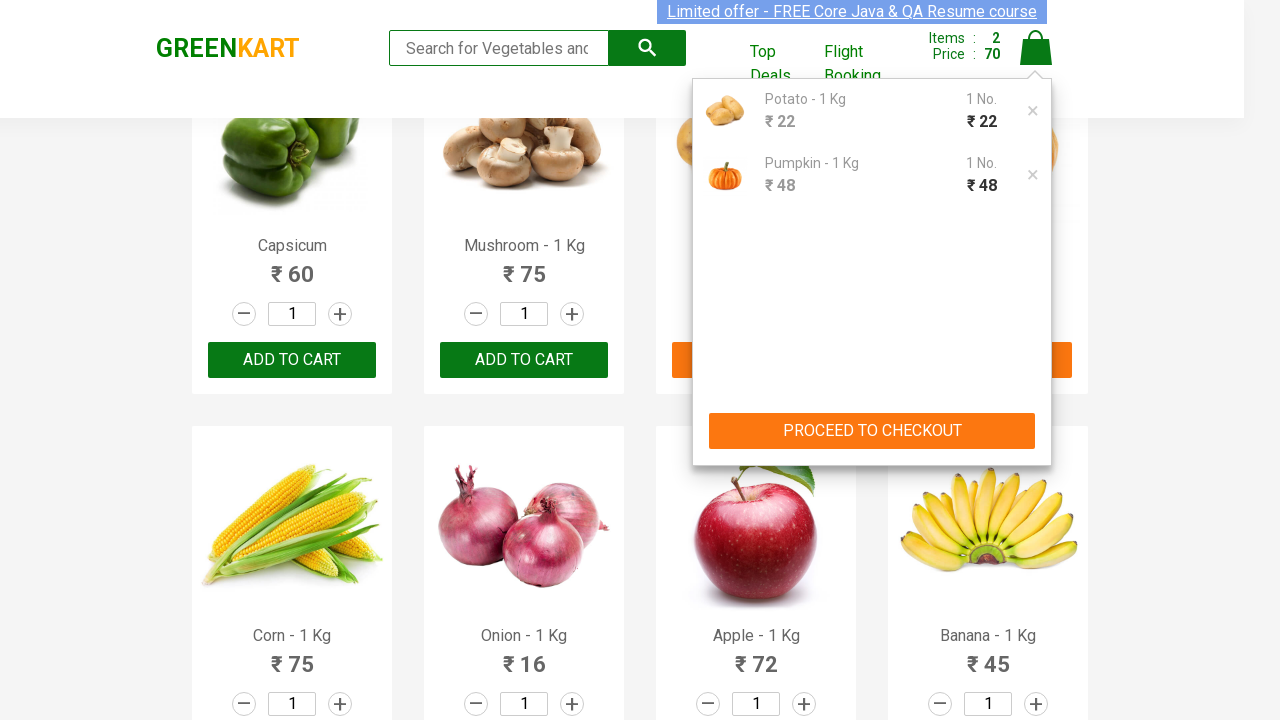

Calculated sum of individual items: 22.0 + 48.0 = 70.0
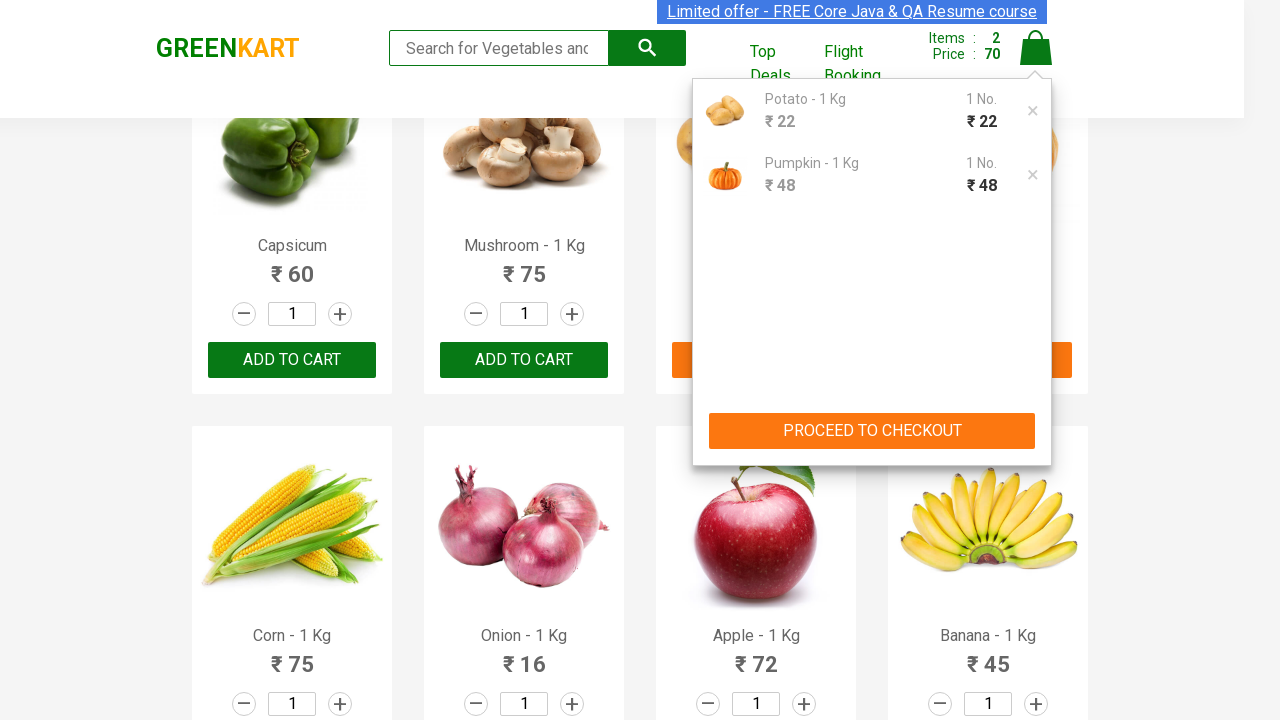

Verified total price 70.0 matches sum of items 70.0
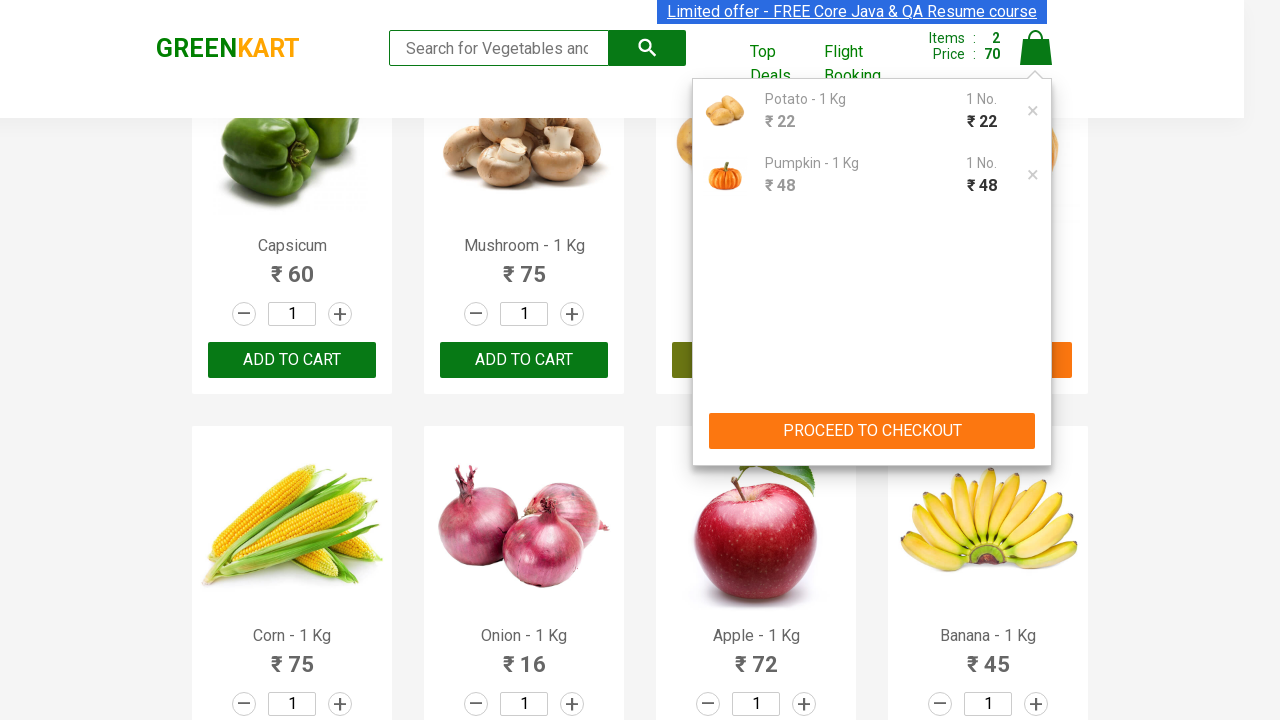

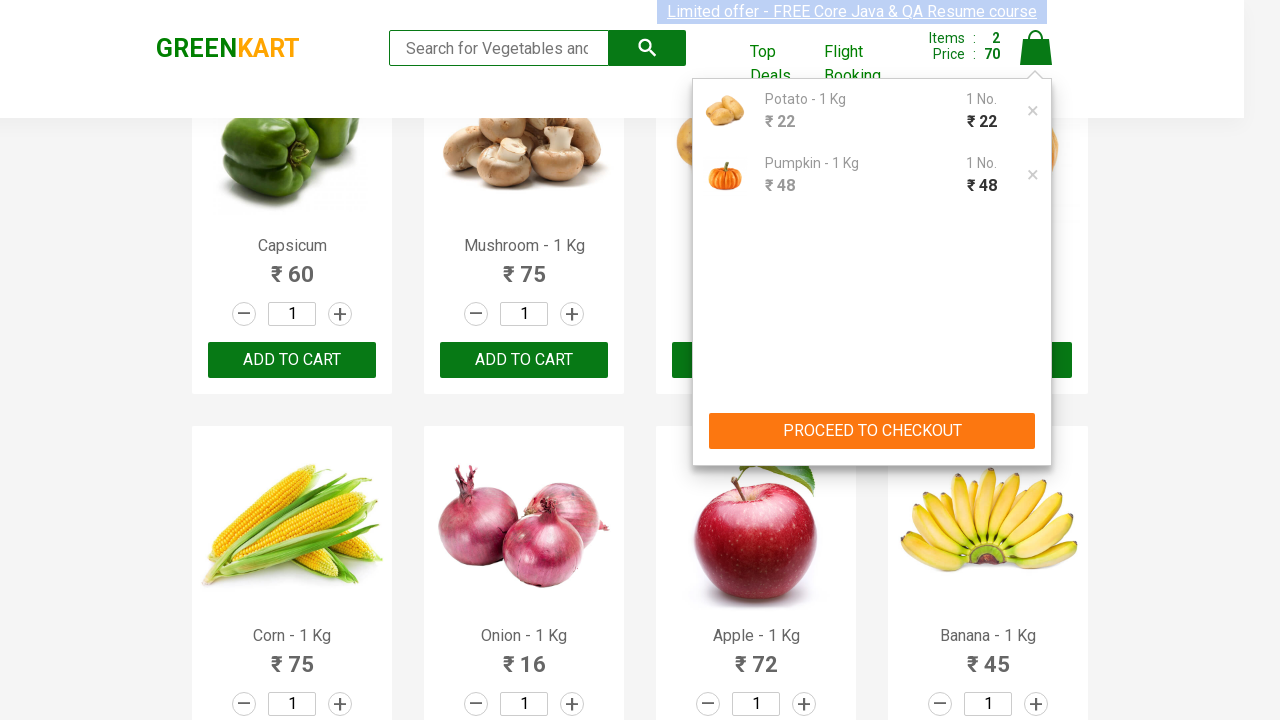